Fills contact form with invalid/unusual data to test input handling

Starting URL: https://www.automationexercise.com/contact_us

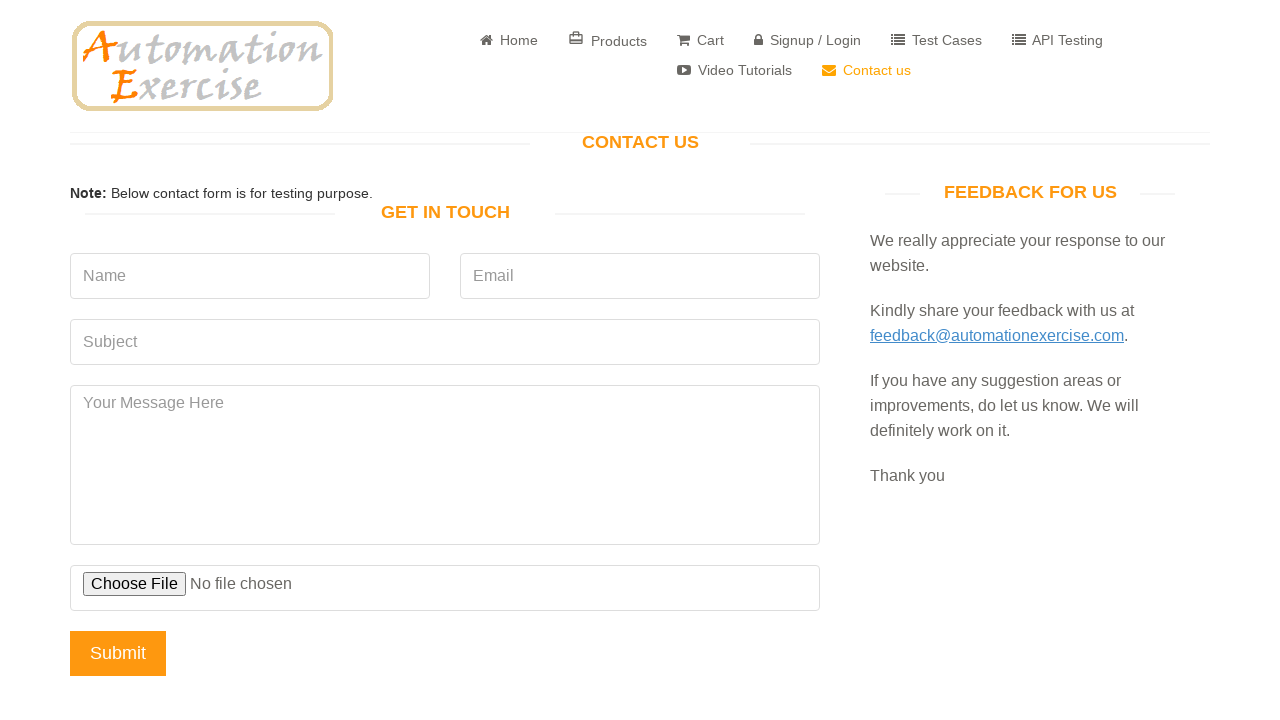

Filled name field with numeric value '9999' on input[name='name']
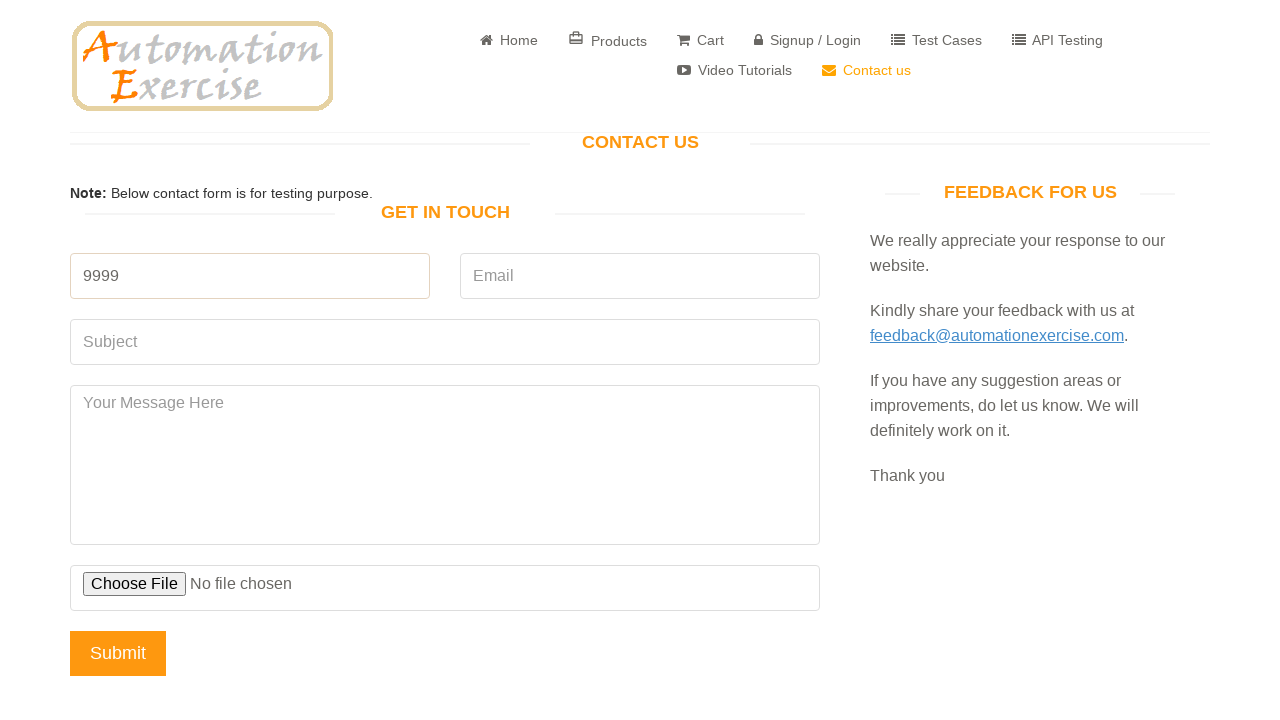

Filled email field with 'test@domain.com' on [data-qa='email']
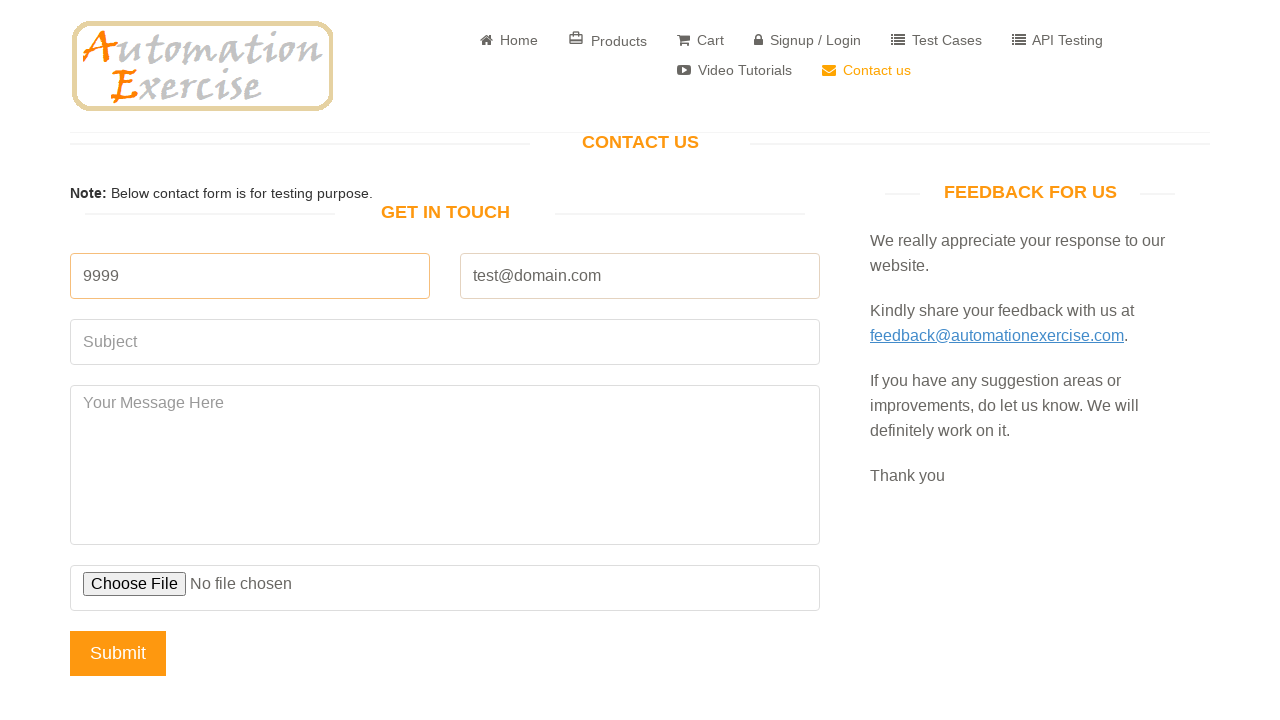

Filled subject field with random characters '0xbnnsbnshg2' on [data-qa='subject']
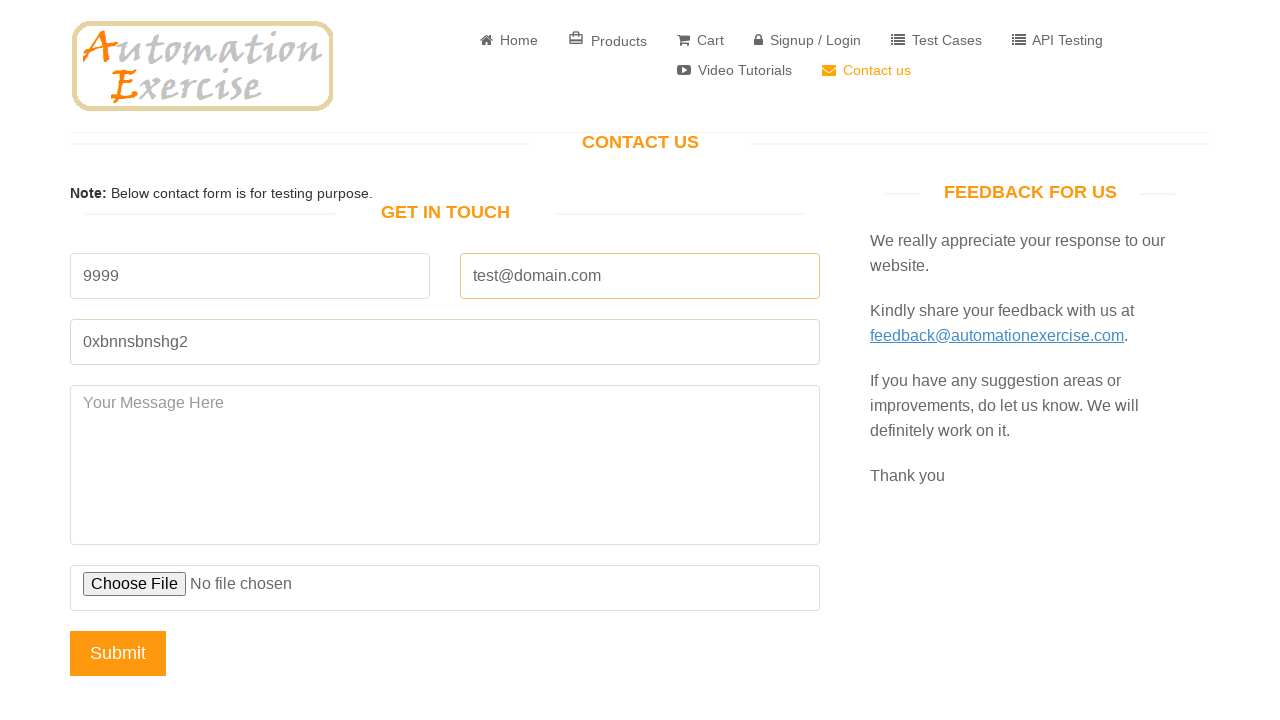

Filled message field with special characters '///' on [data-qa='message']
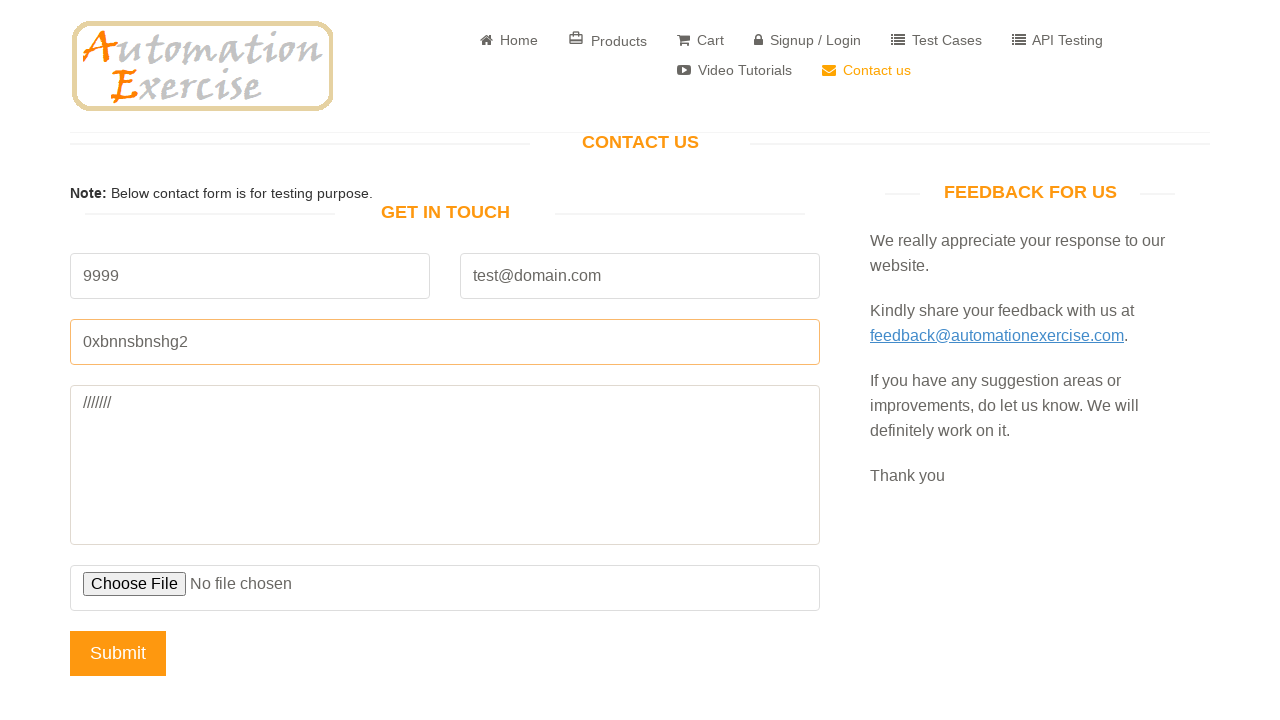

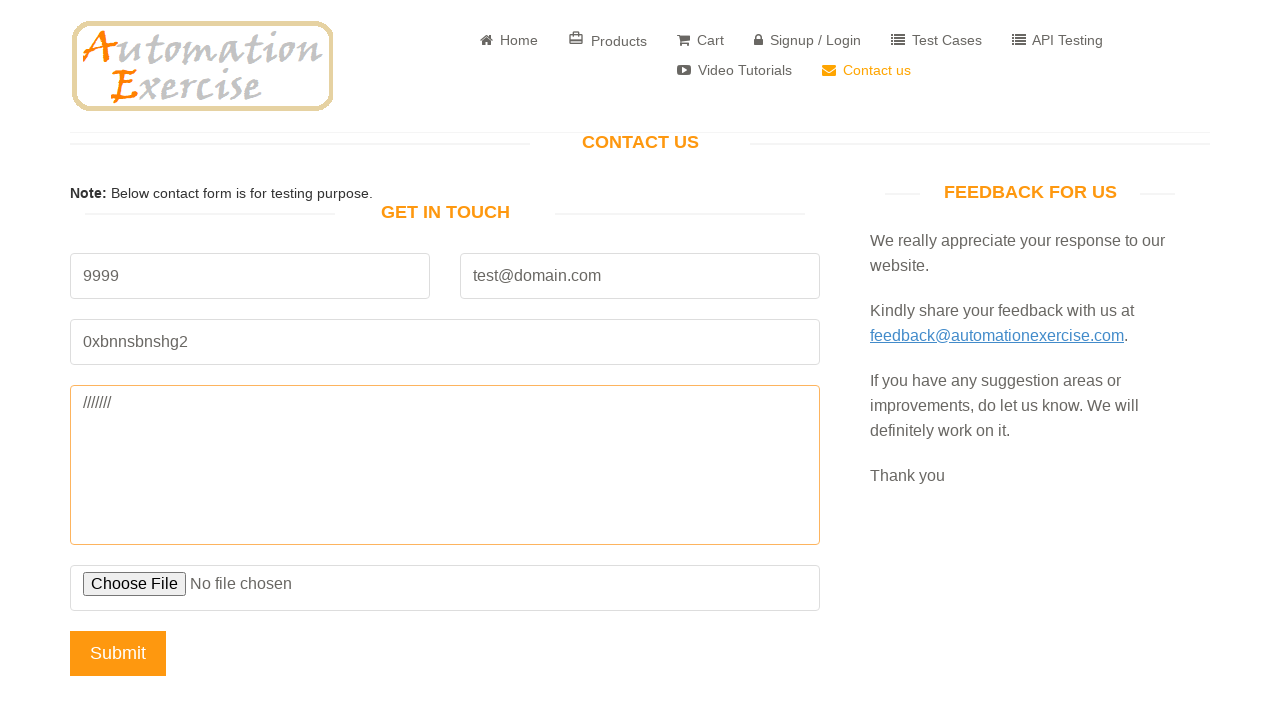